Tests page scrolling functionality by scrolling down to verify subscription section is visible, then scrolling back up to verify the main heading is visible

Starting URL: http://automationexercise.com

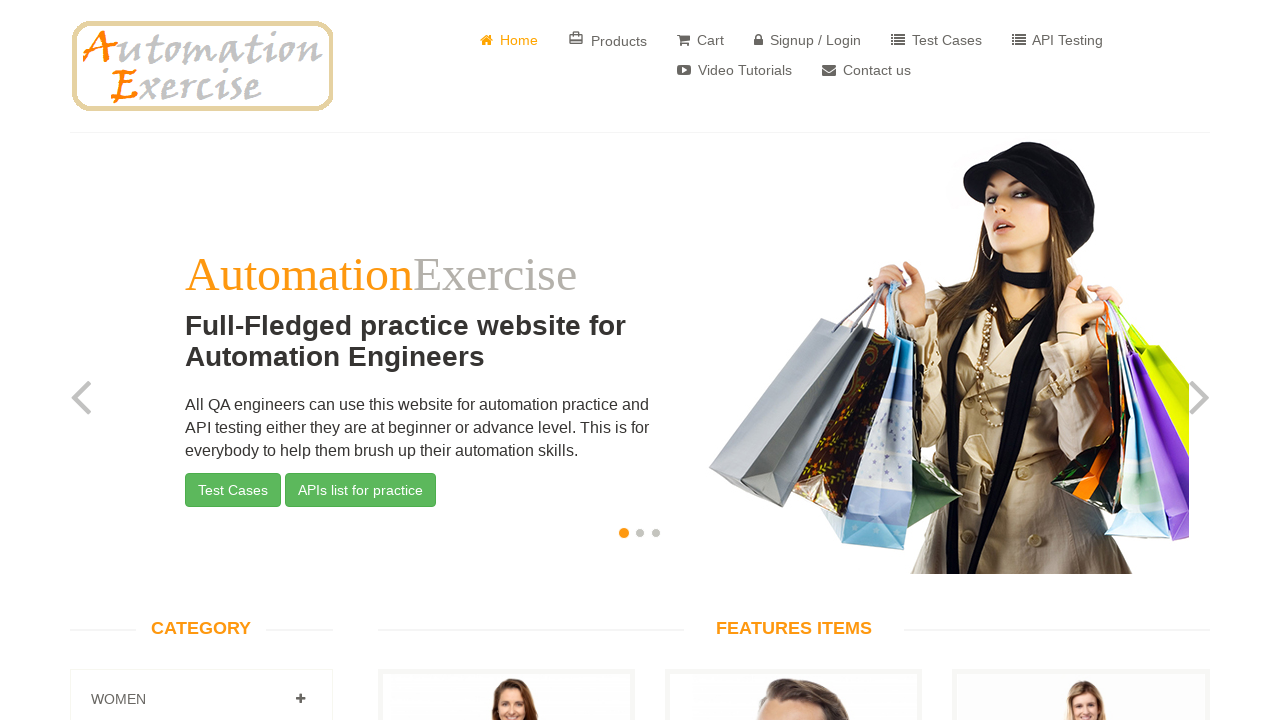

Waited for website logo to load - home page is visible
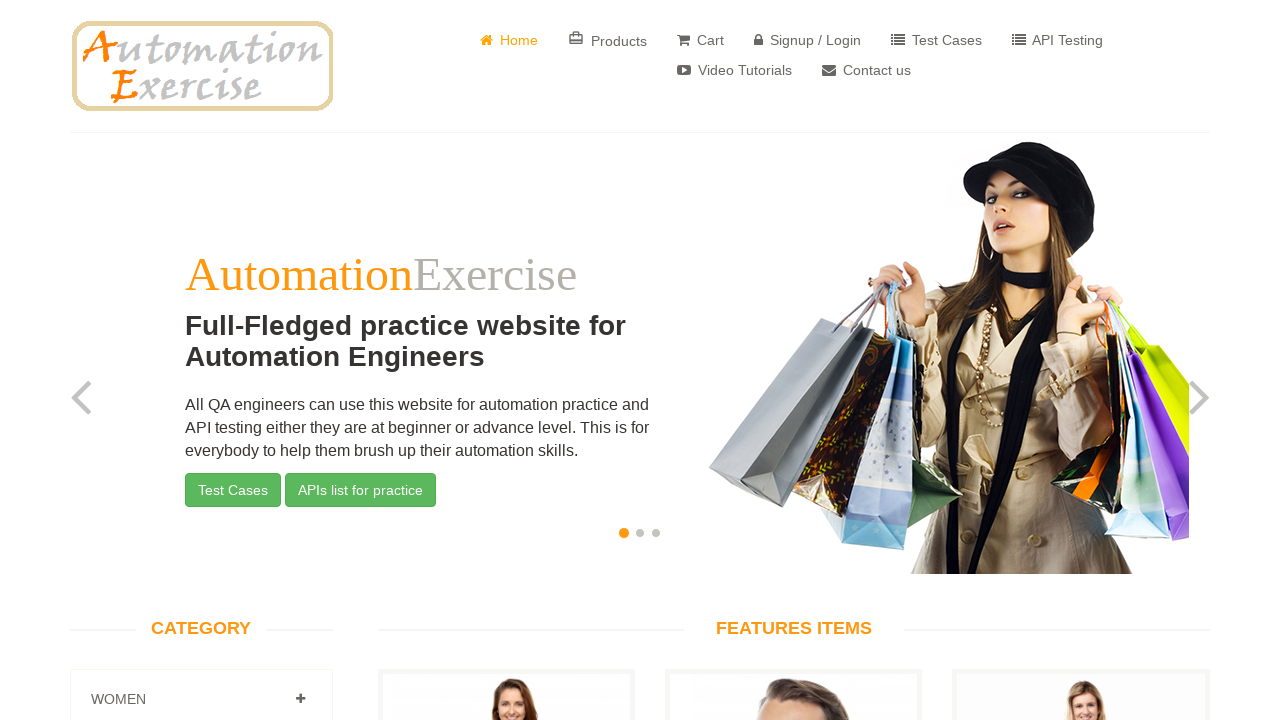

Pressed End key to scroll down to bottom of page
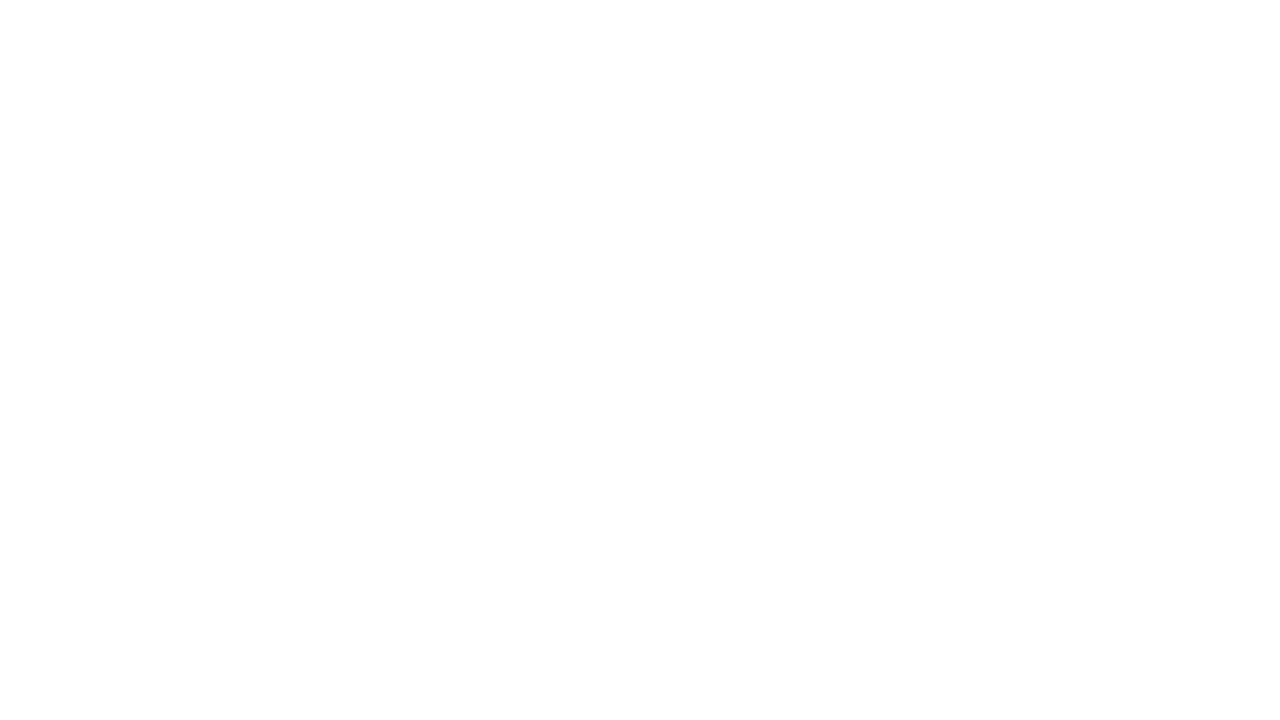

Subscription section is now visible after scrolling down
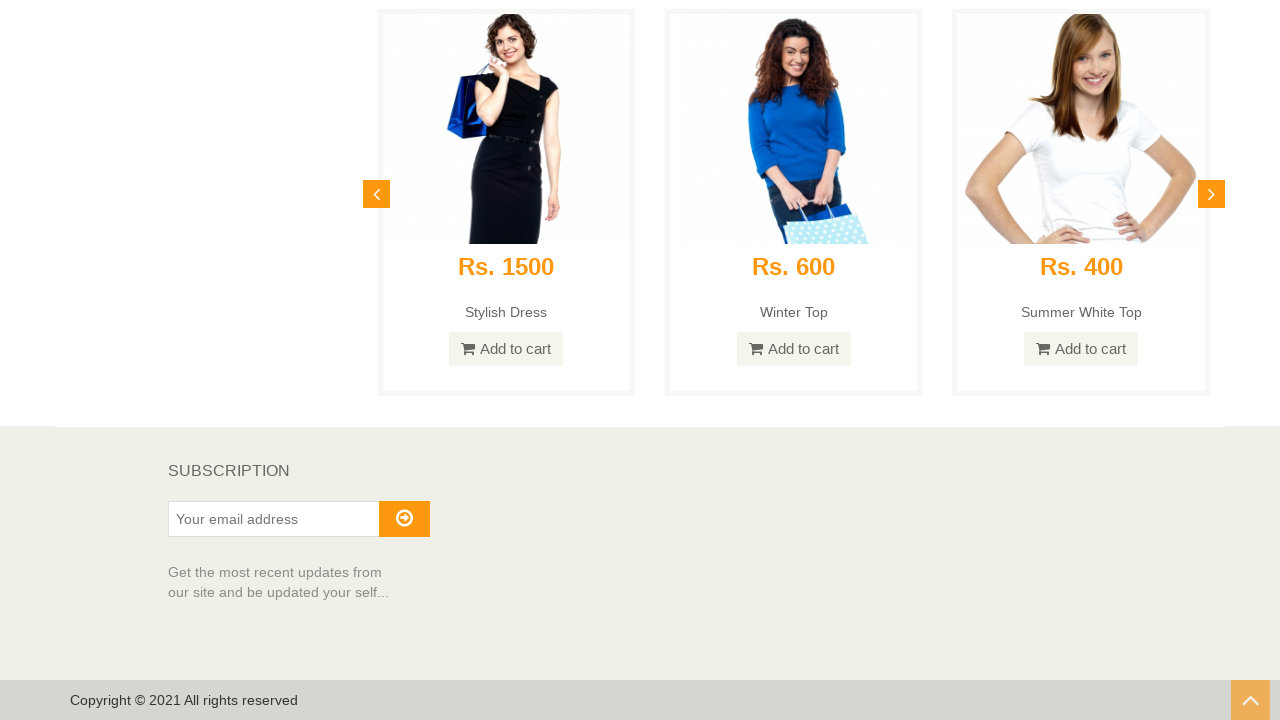

Pressed Home key to scroll back up to top of page
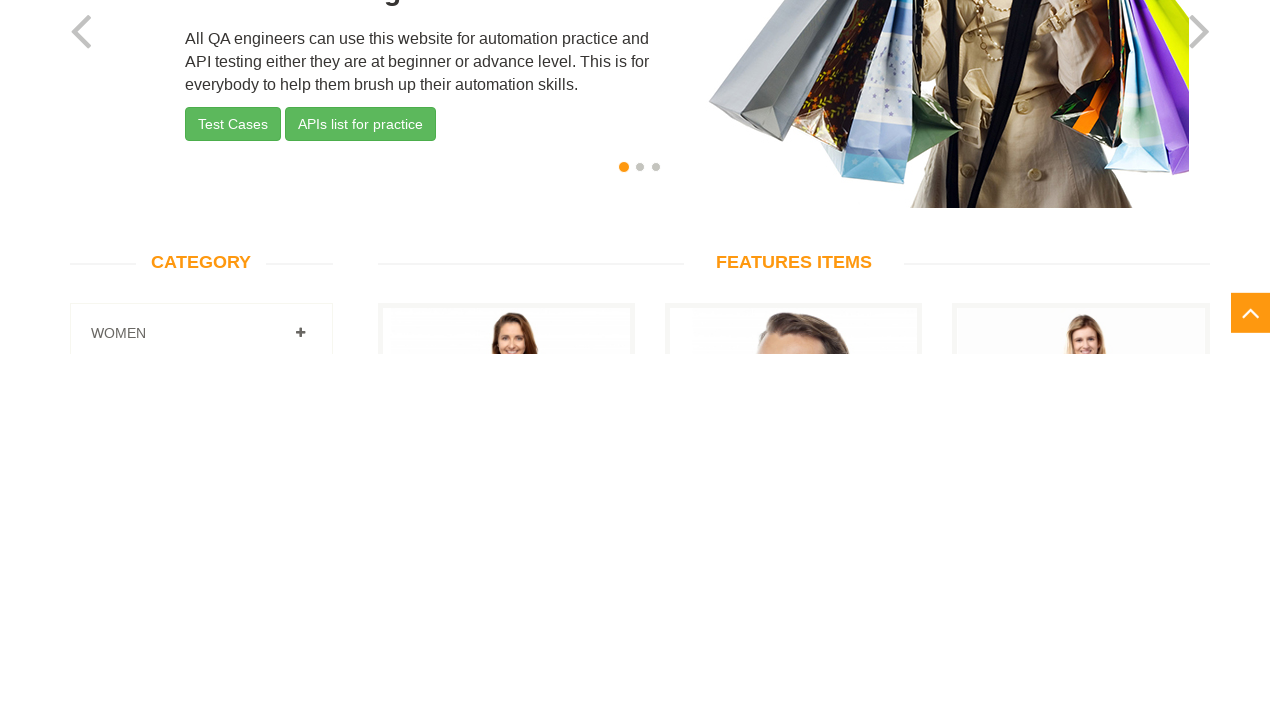

Main heading is visible after scrolling back up to top
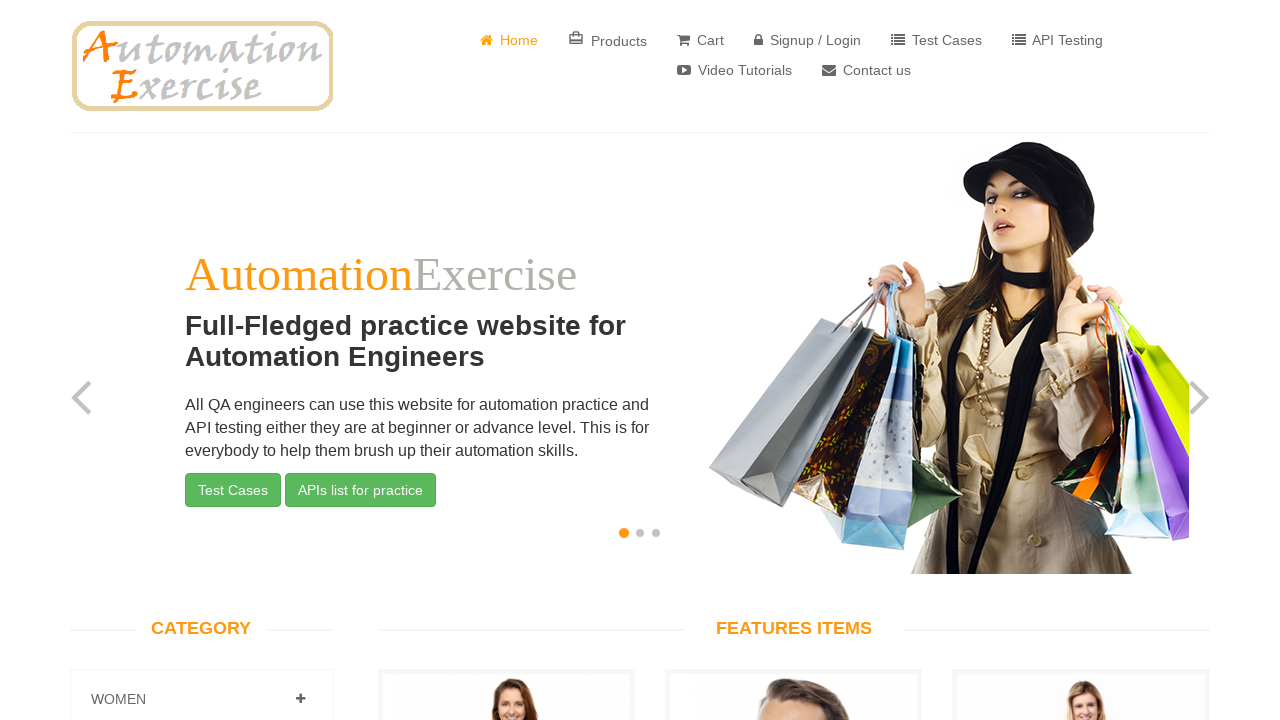

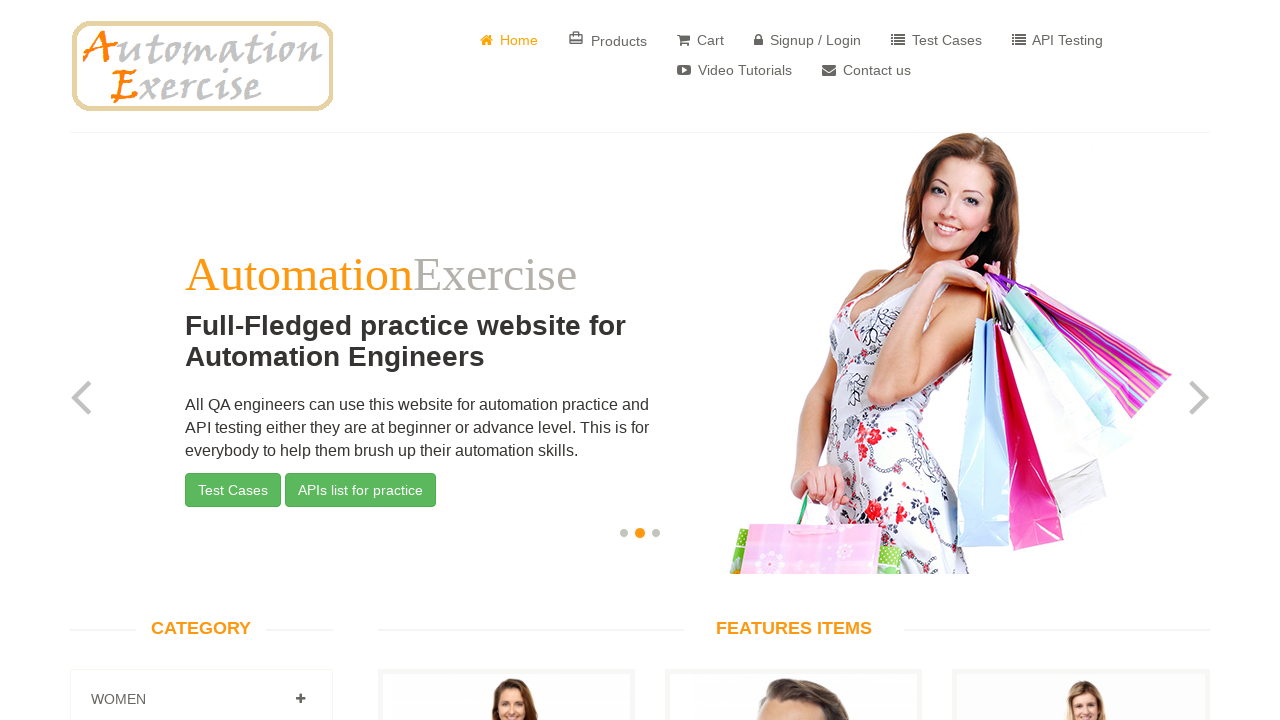